Tests checkbox functionality by selecting hobbies on a form, including selecting specific checkboxes from a list

Starting URL: https://www.automationtestinginsider.com/2019/08/student-registration-form.html

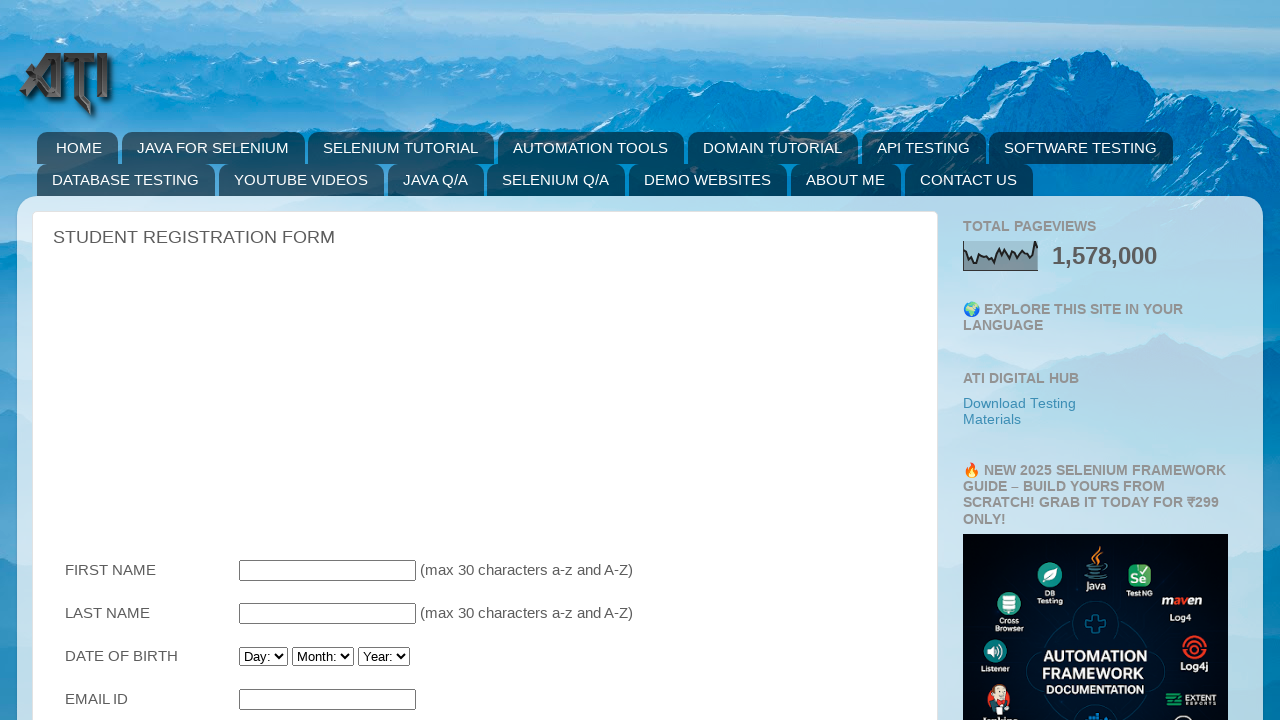

Scrolled Dancing checkbox into view
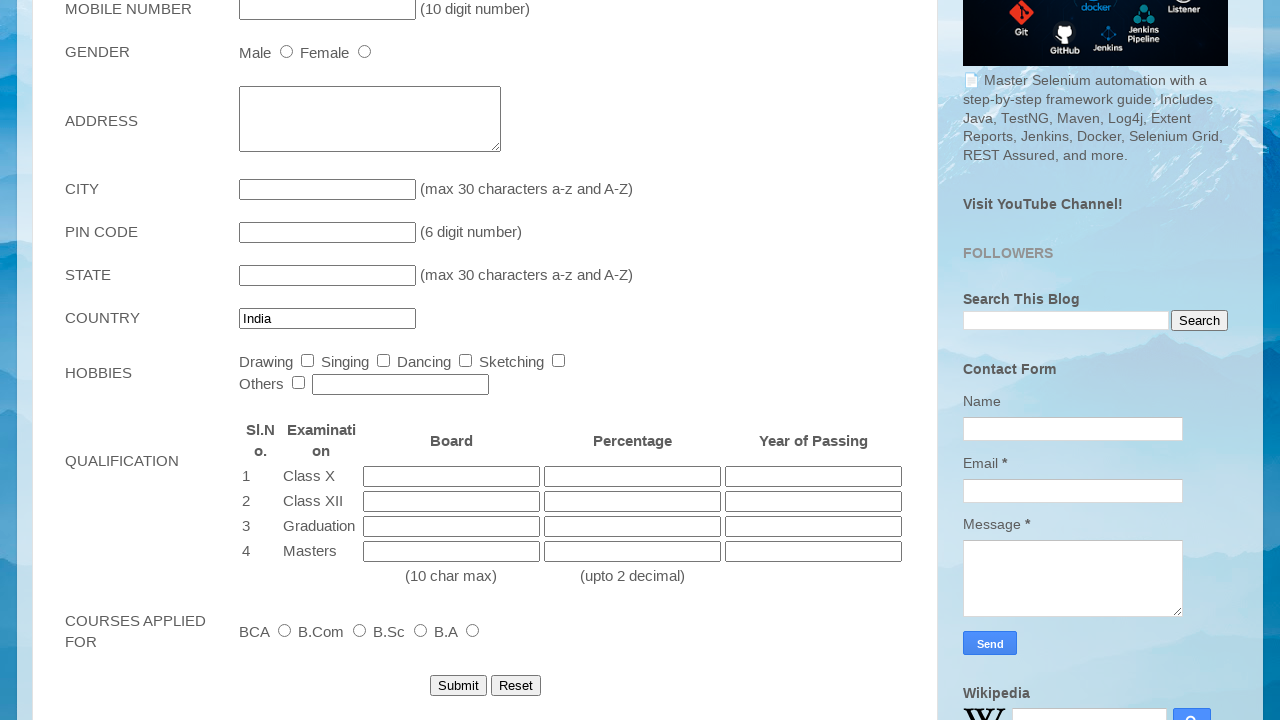

Clicked Dancing checkbox at (466, 361) on xpath=//input[@value='Dancing']
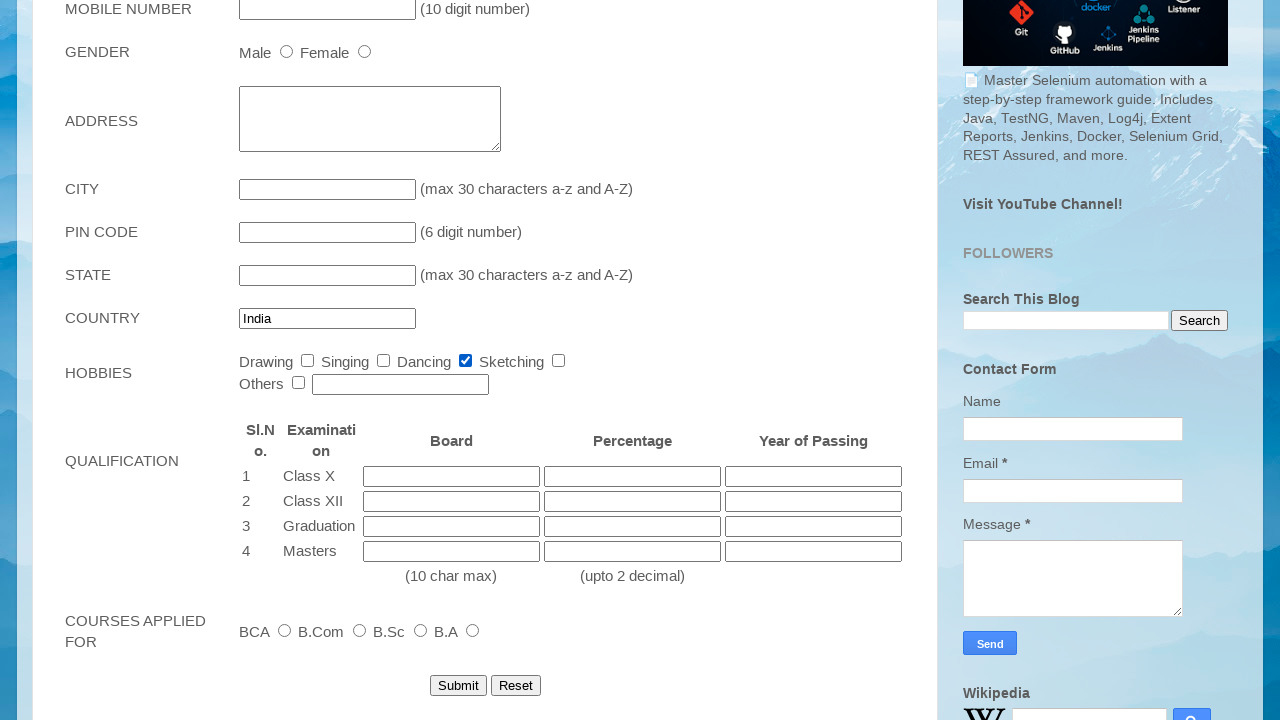

Retrieved all hobby checkboxes
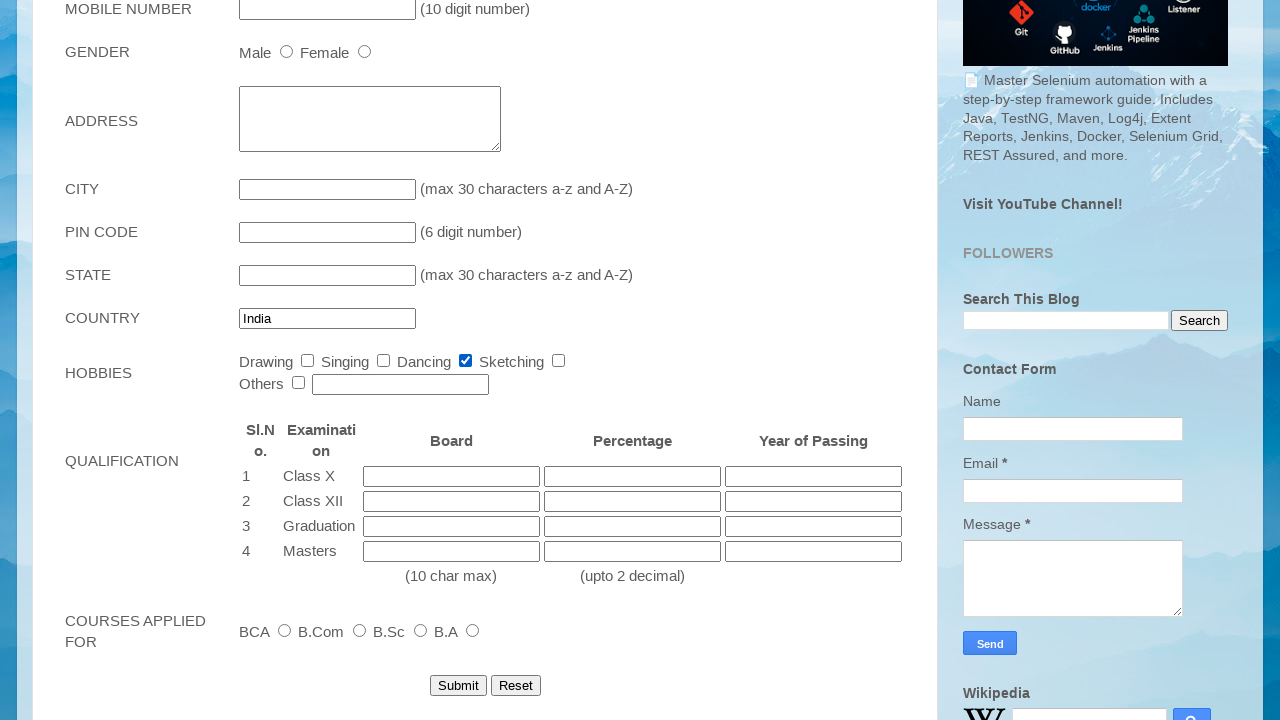

Clicked Sketching checkbox at (558, 361) on xpath=//input[@name='Hobby' and @type='checkbox'] >> nth=3
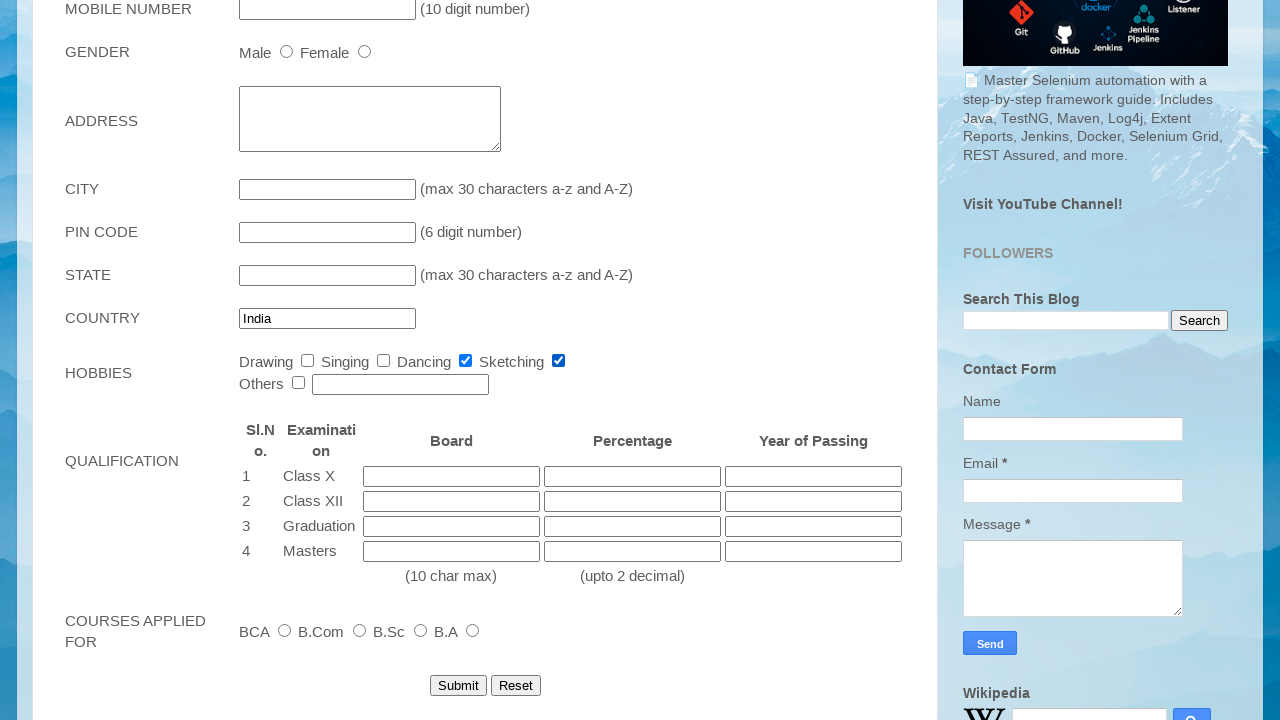

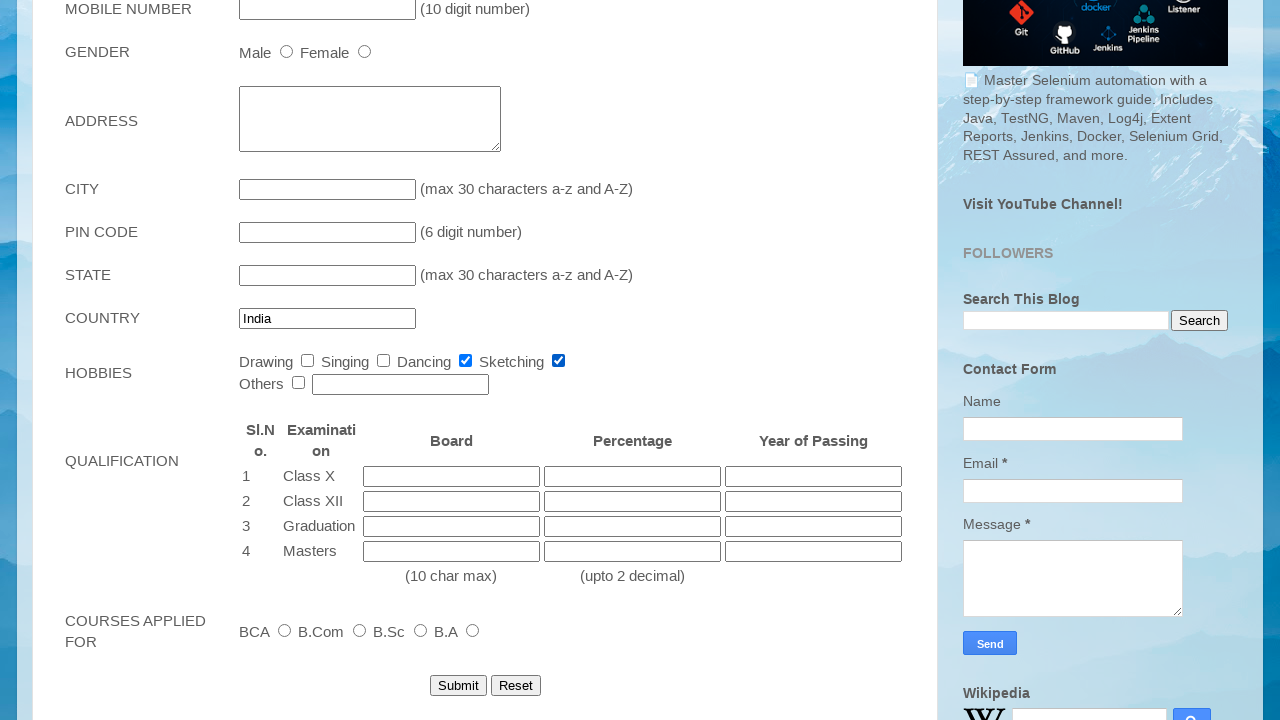